Tests JavaScript alert handling by clicking a confirmation alert button and accepting the alert dialog

Starting URL: http://www.tizag.com/javascriptT/javascriptalert.php

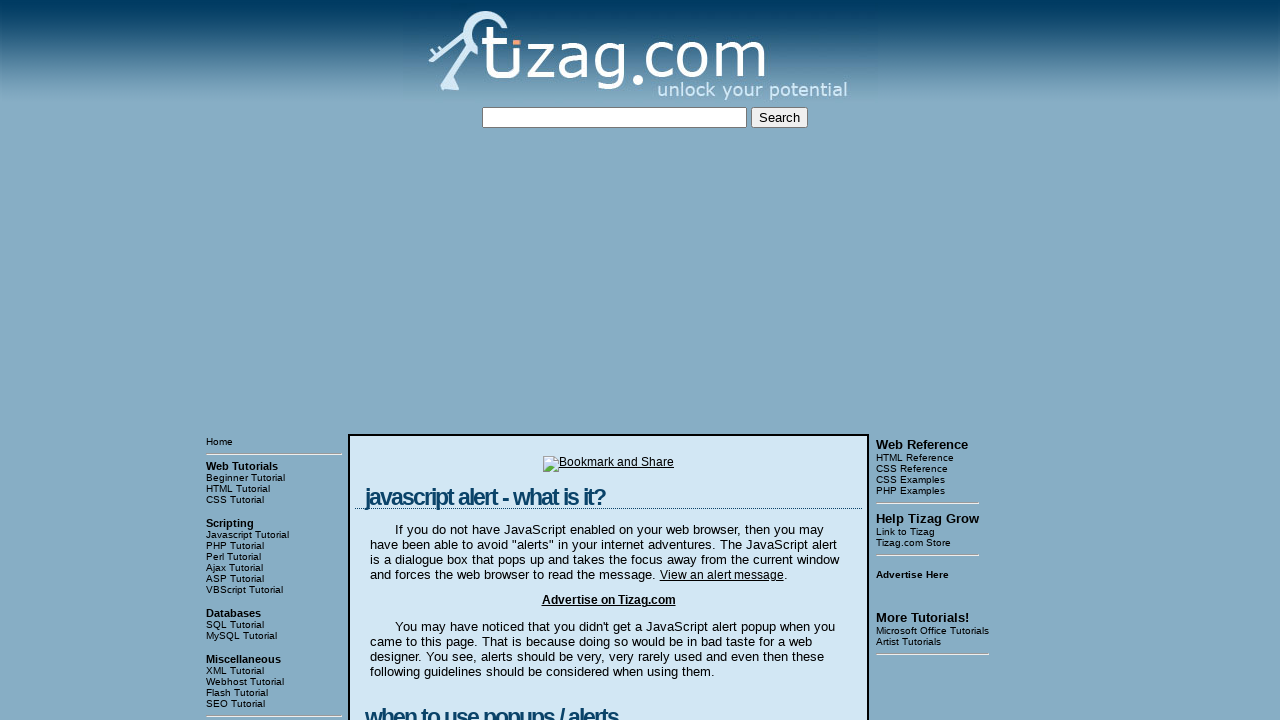

Clicked the confirmation alert button at (428, 361) on input[value='Confirmation Alert']
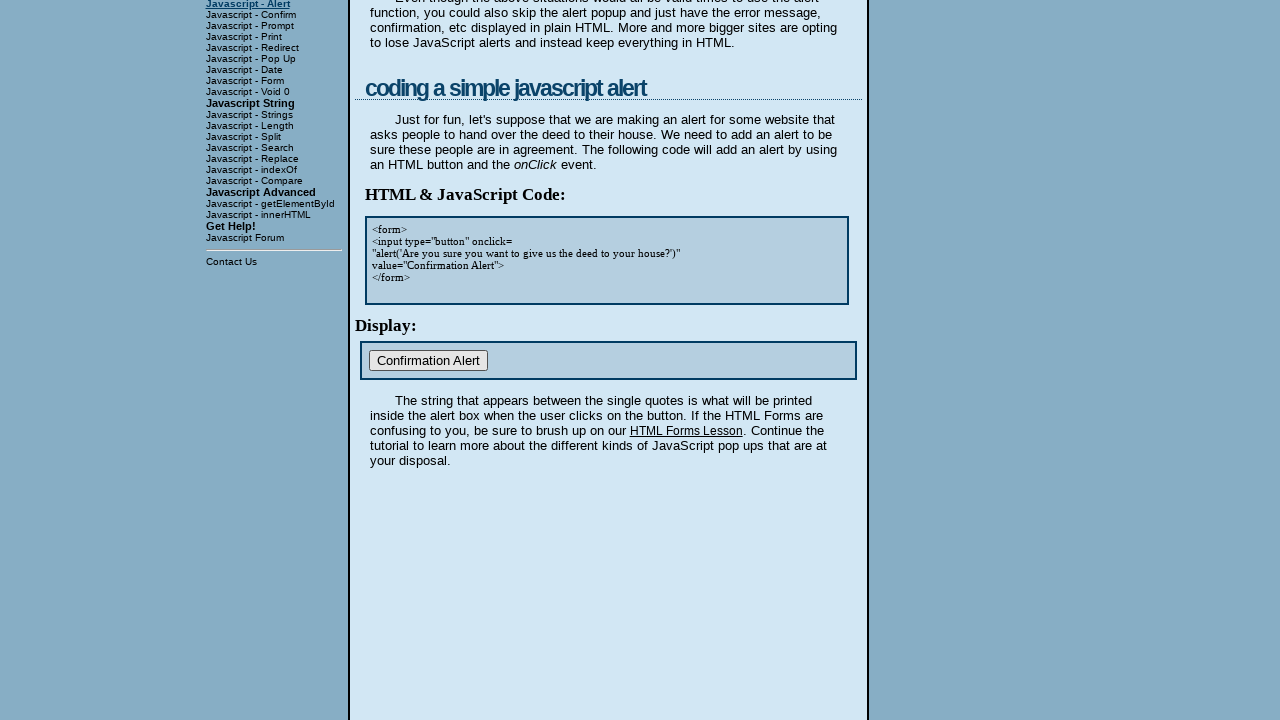

Set up dialog handler to accept alert
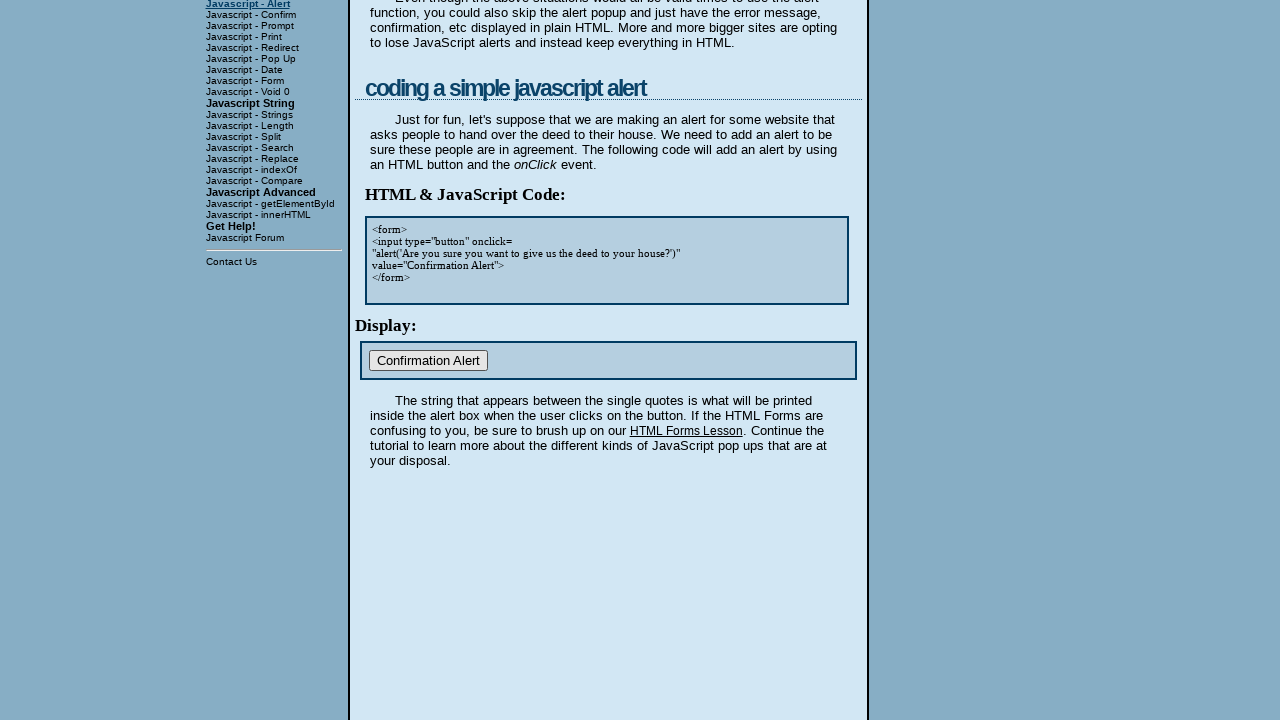

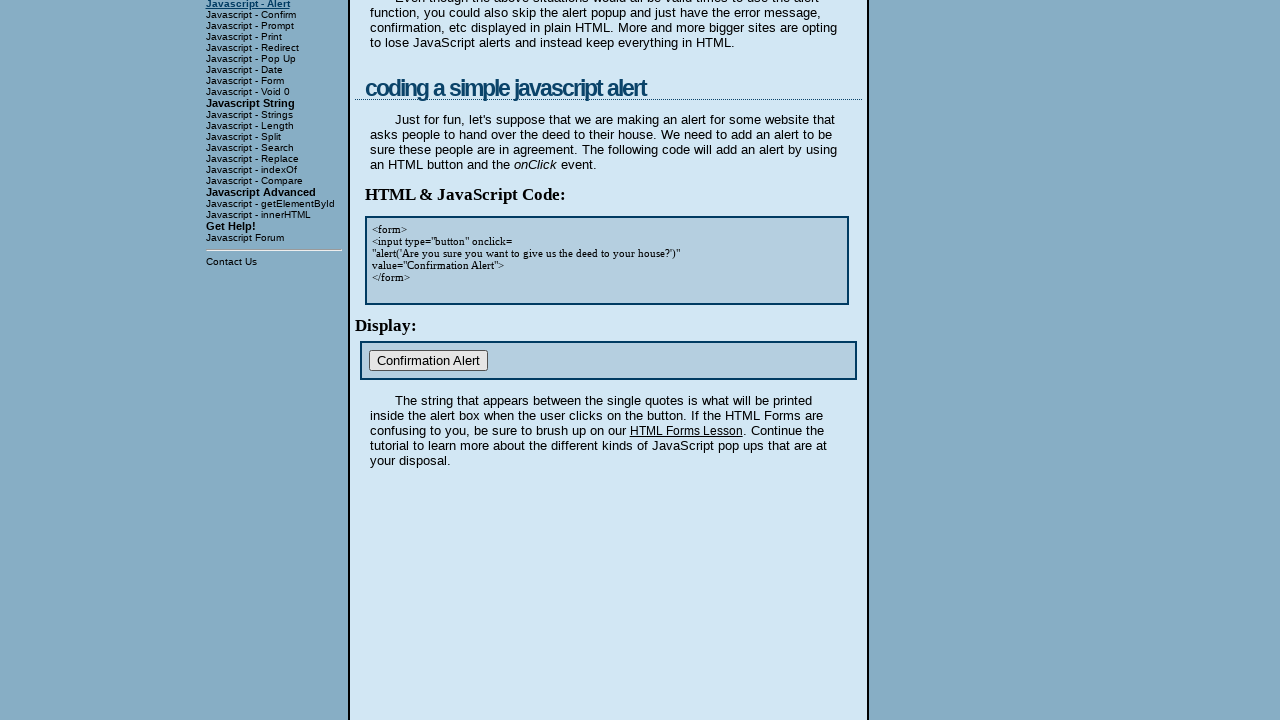